Tests checkbox functionality by clicking a checkbox, verifying it's selected, then unselecting it and verifying it's unselected

Starting URL: https://rahulshettyacademy.com/AutomationPractice/

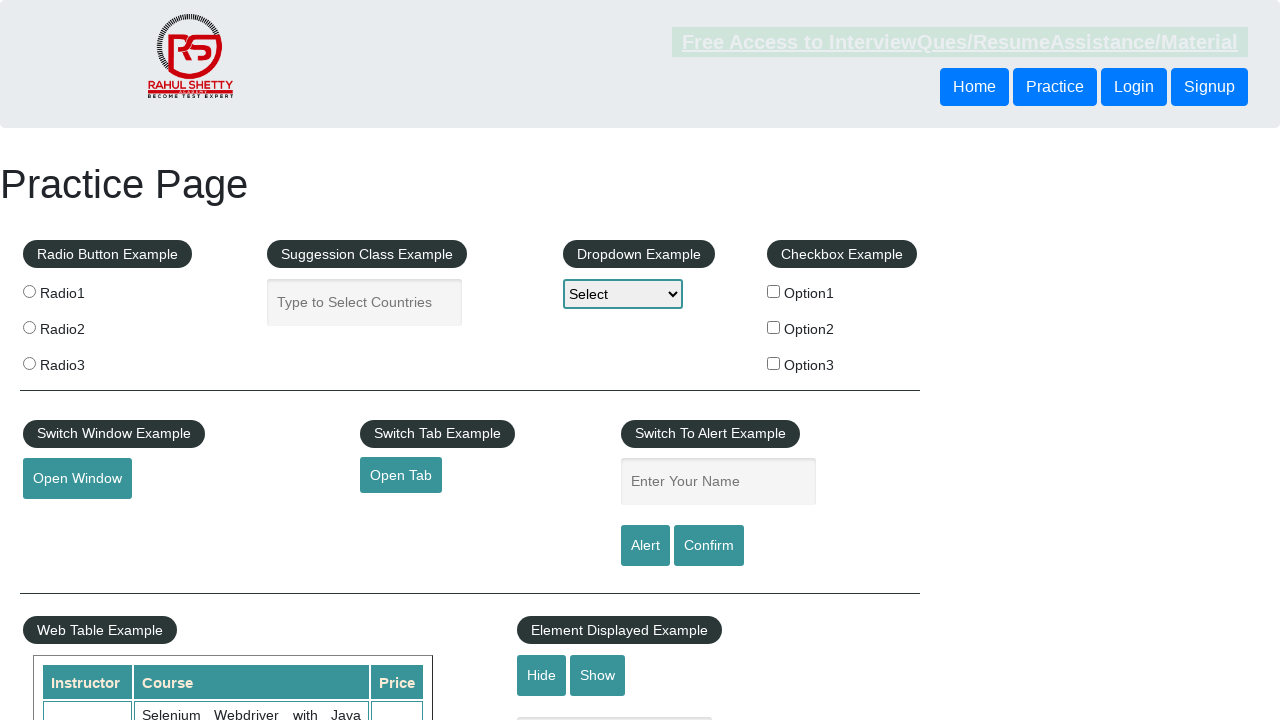

Clicked checkbox #checkBoxOption1 to select it at (774, 291) on #checkBoxOption1
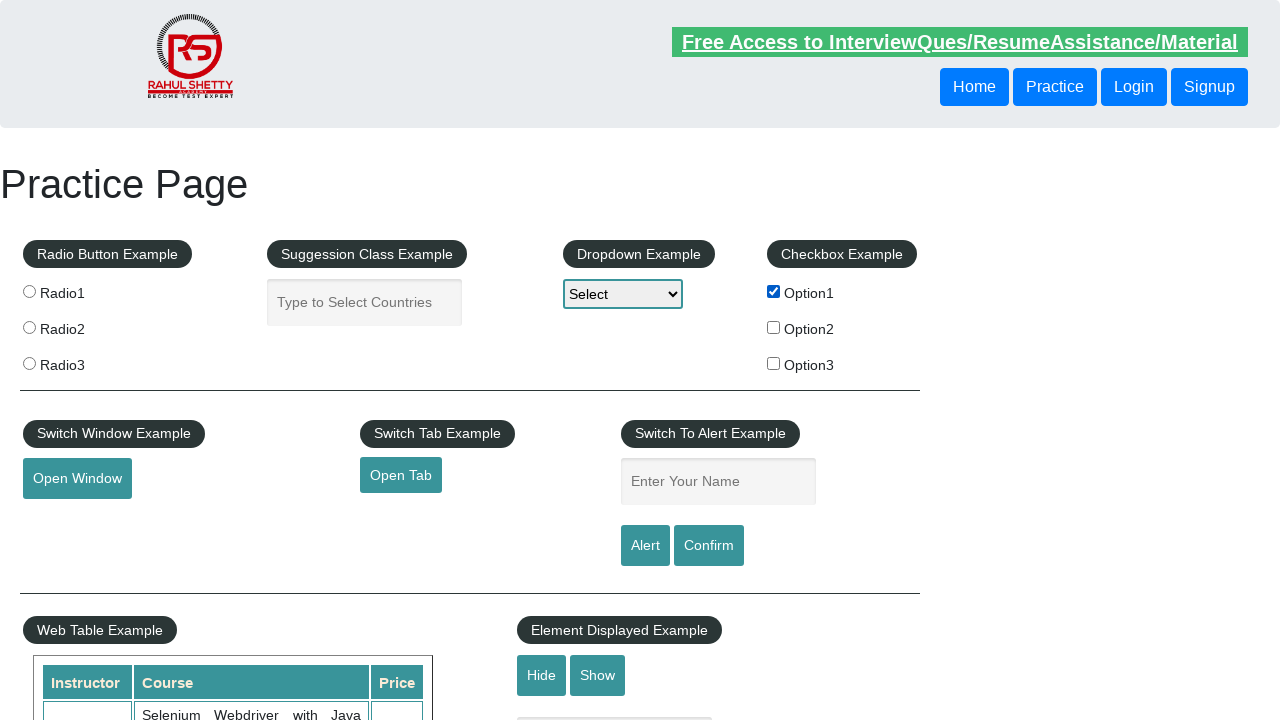

Verified that checkbox #checkBoxOption1 is selected
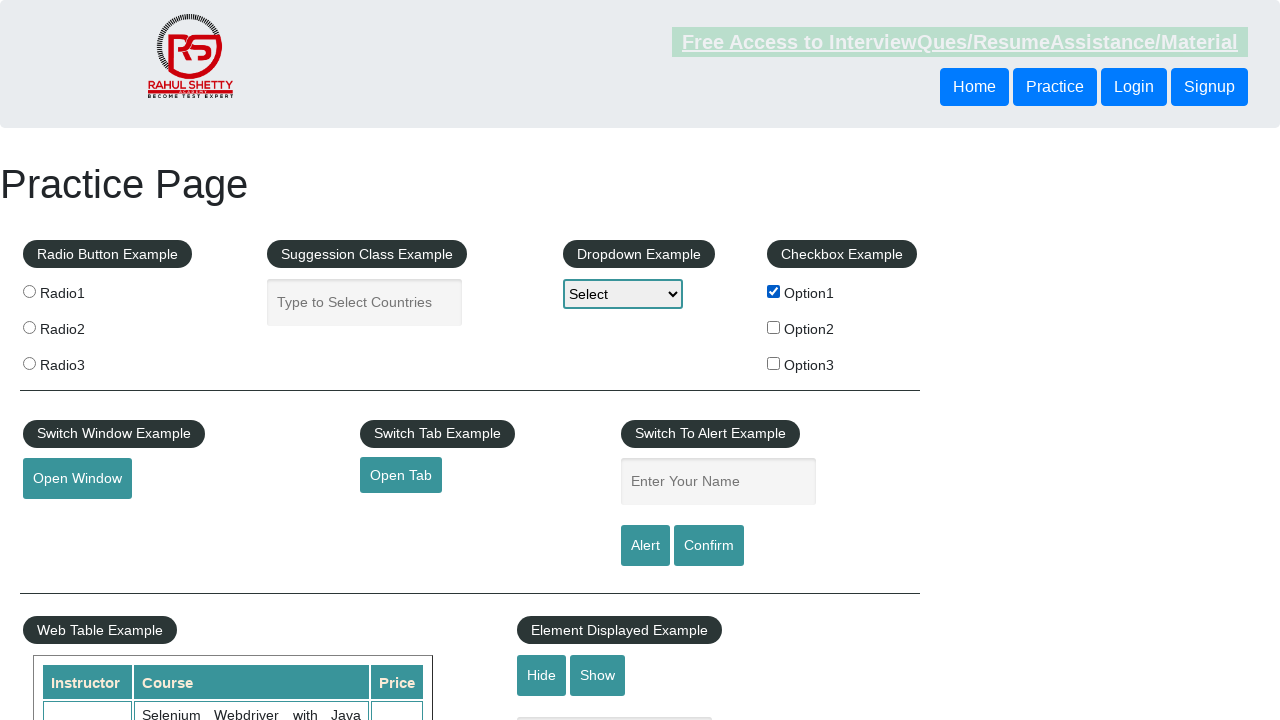

Clicked checkbox #checkBoxOption1 to unselect it at (774, 291) on #checkBoxOption1
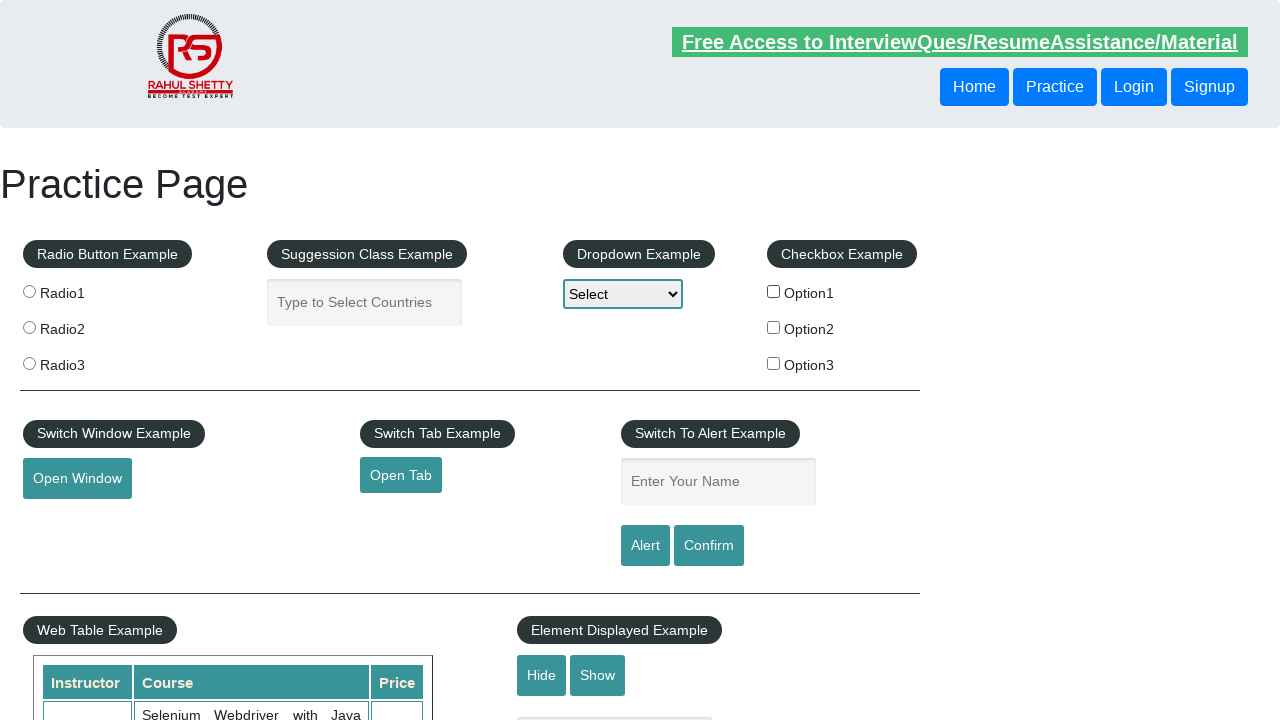

Verified that checkbox #checkBoxOption1 is unselected
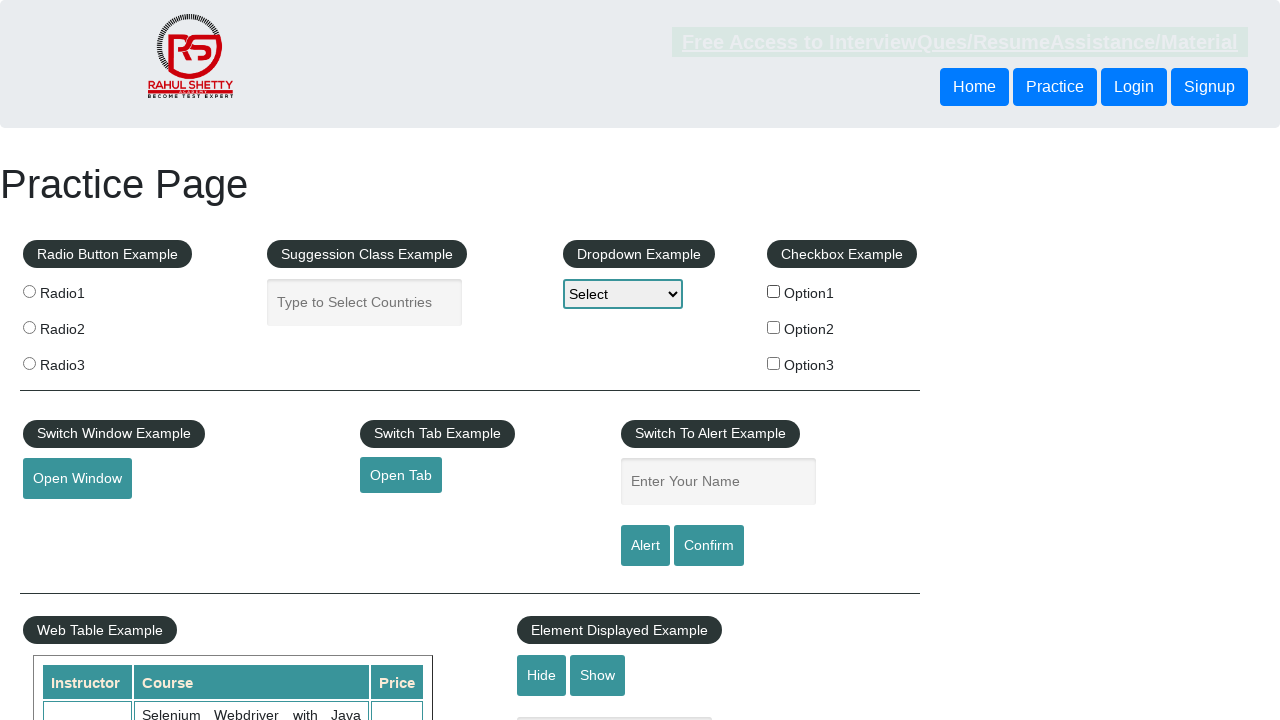

Counted checkbox labels: 6 checkboxes found
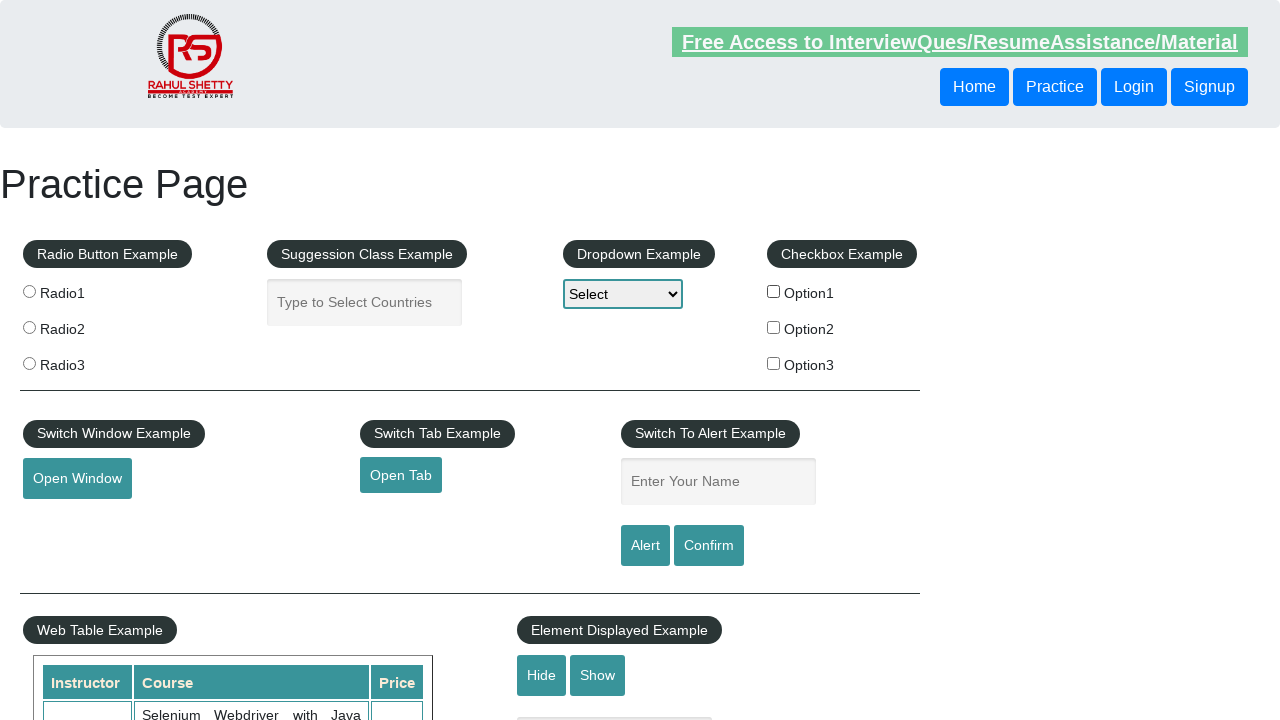

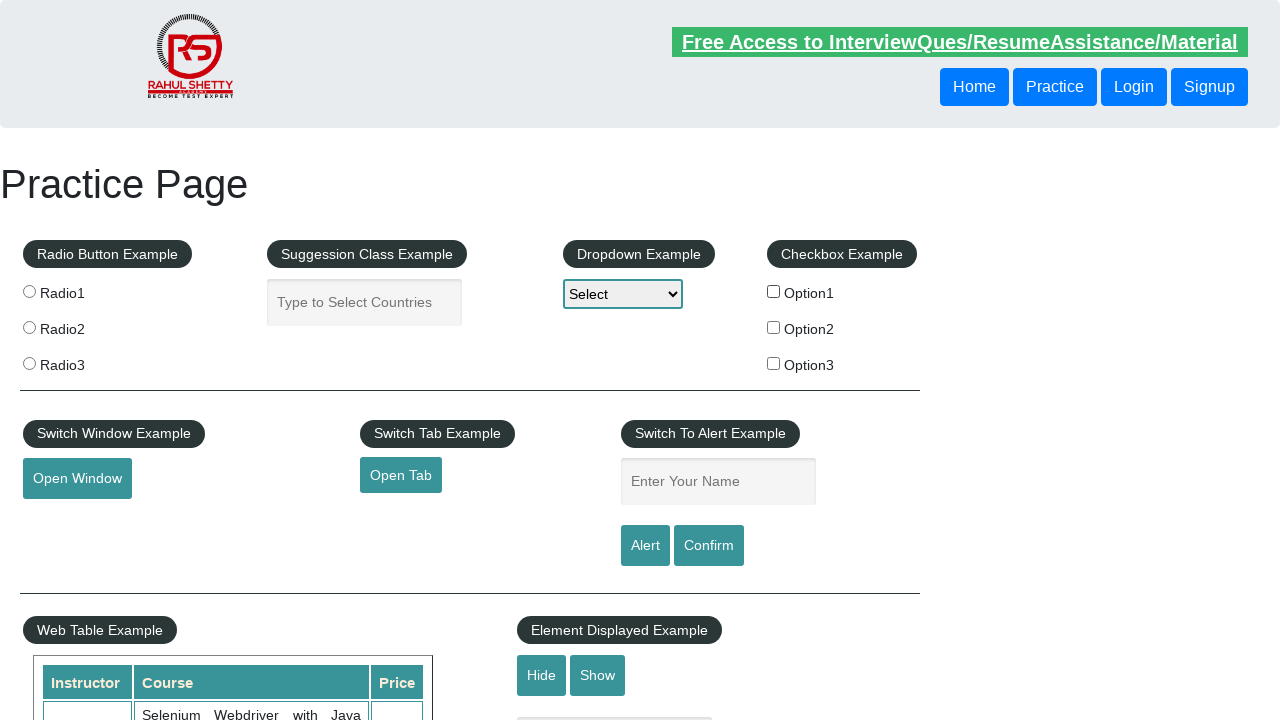